Tests getting text from a JavaScript confirm alert by triggering the confirm button, retrieving the alert text, and dismissing it

Starting URL: https://the-internet.herokuapp.com/javascript_alerts

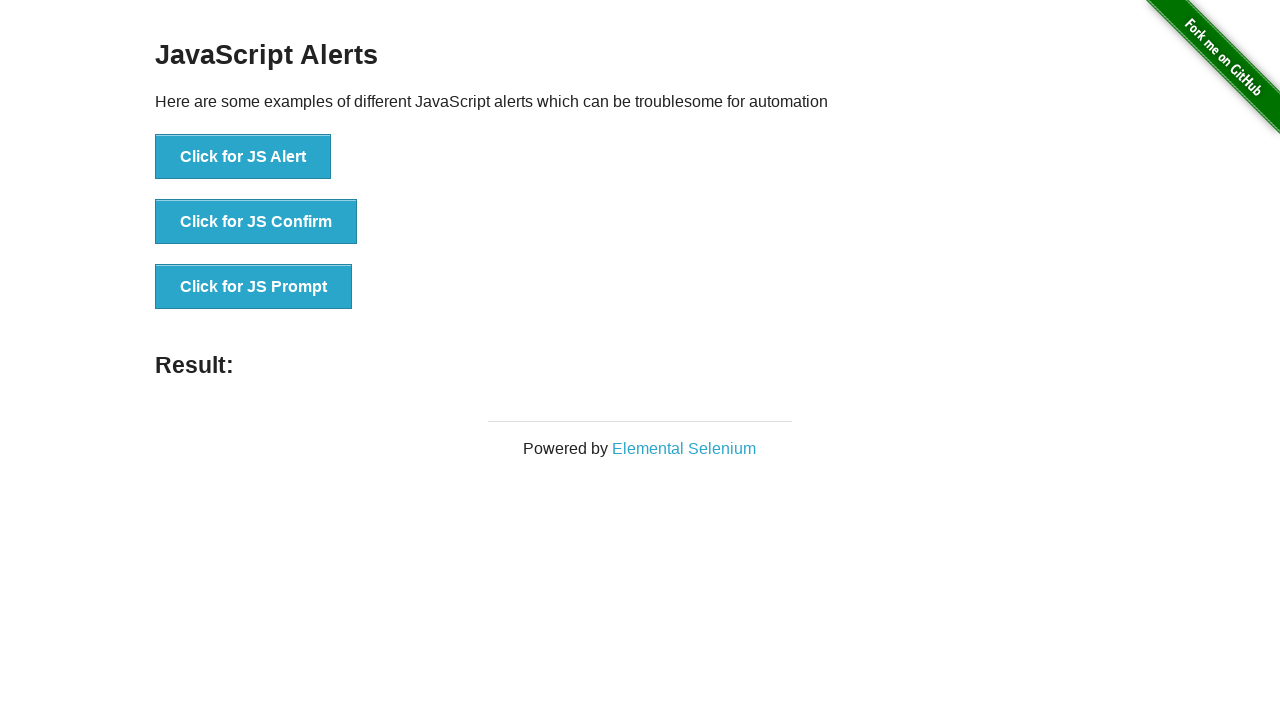

Clicked button to trigger JS Confirm alert at (256, 222) on button[onclick='jsConfirm()']
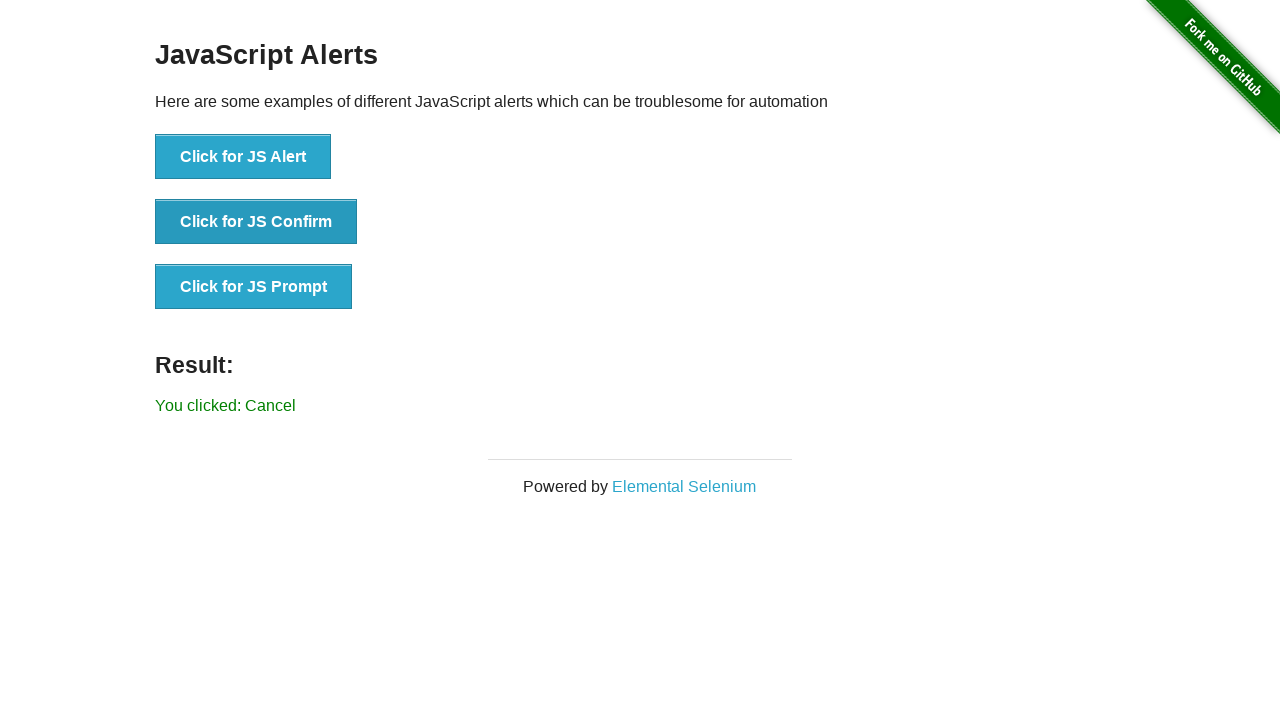

Set up dialog handler to capture alert text and dismiss it
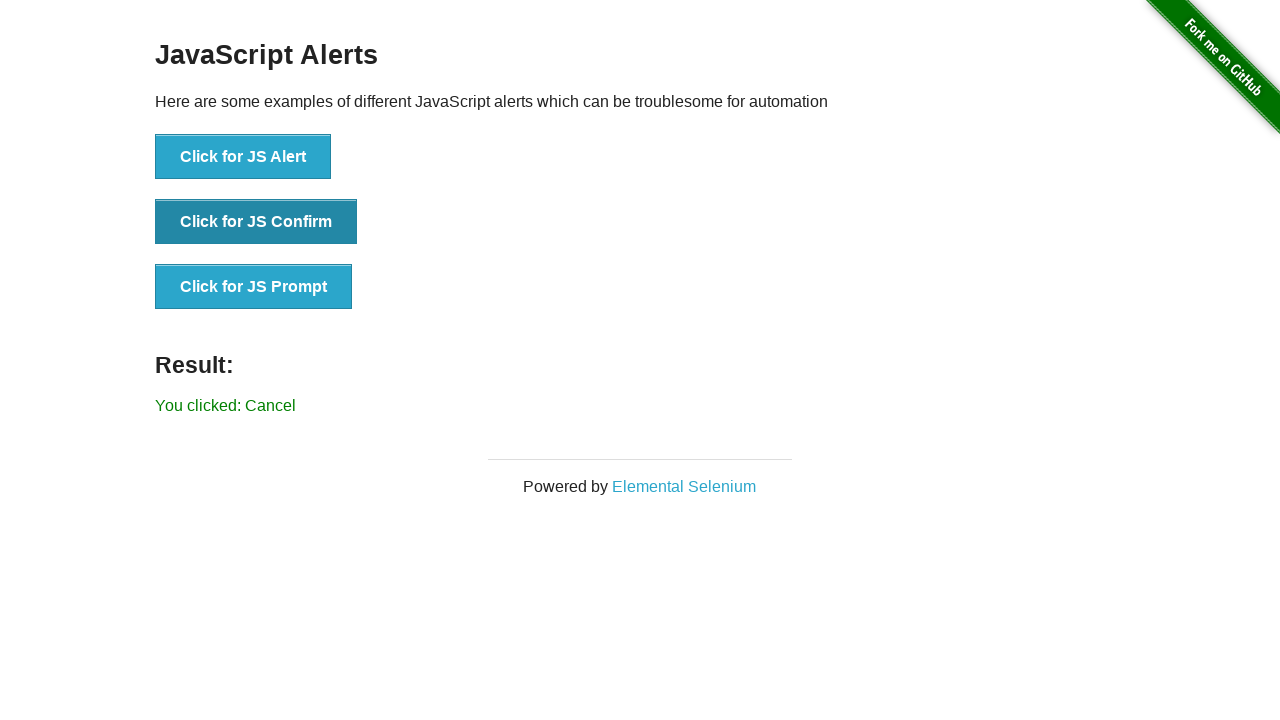

Re-clicked button to trigger JS Confirm alert with handler ready at (256, 222) on button[onclick='jsConfirm()']
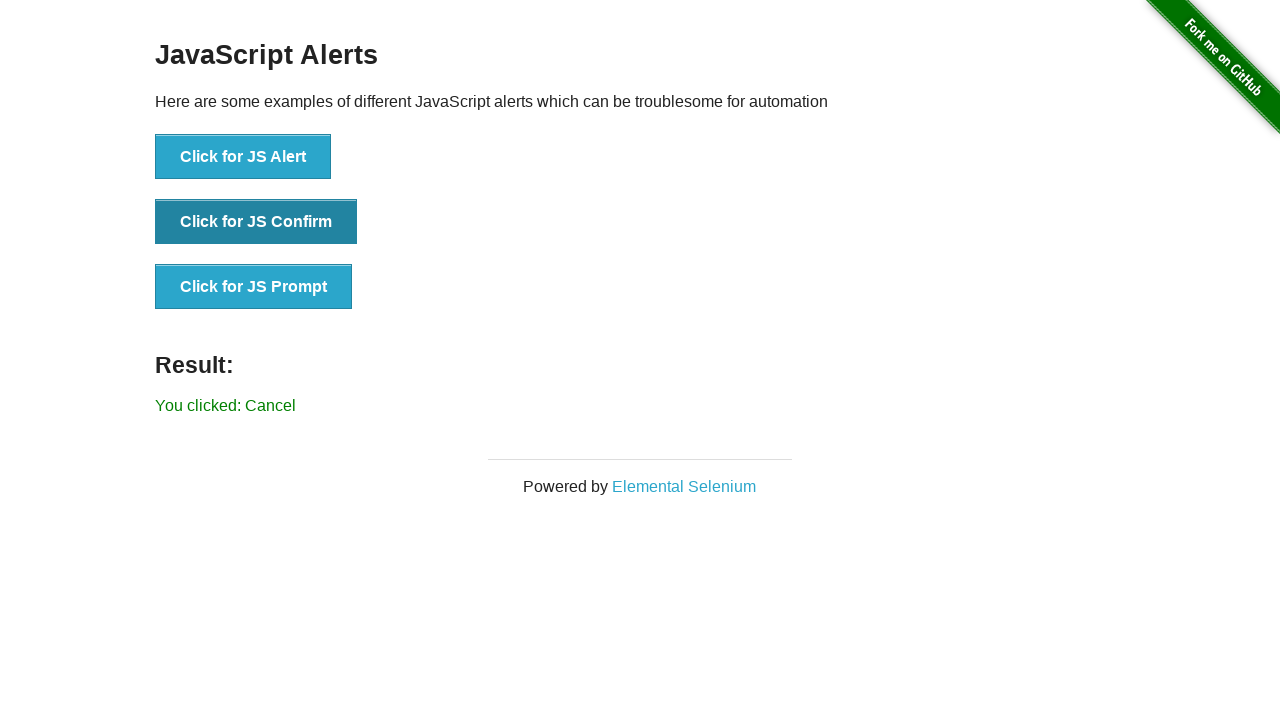

Result element loaded after dismissing confirm alert
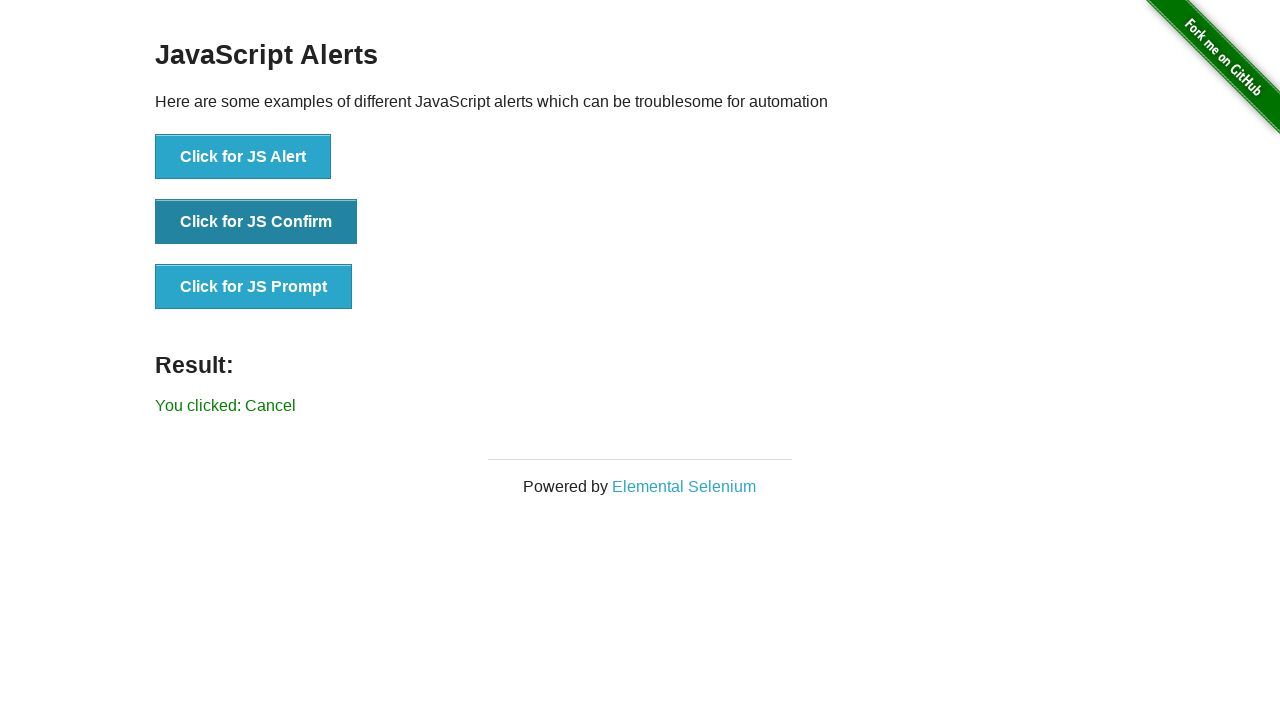

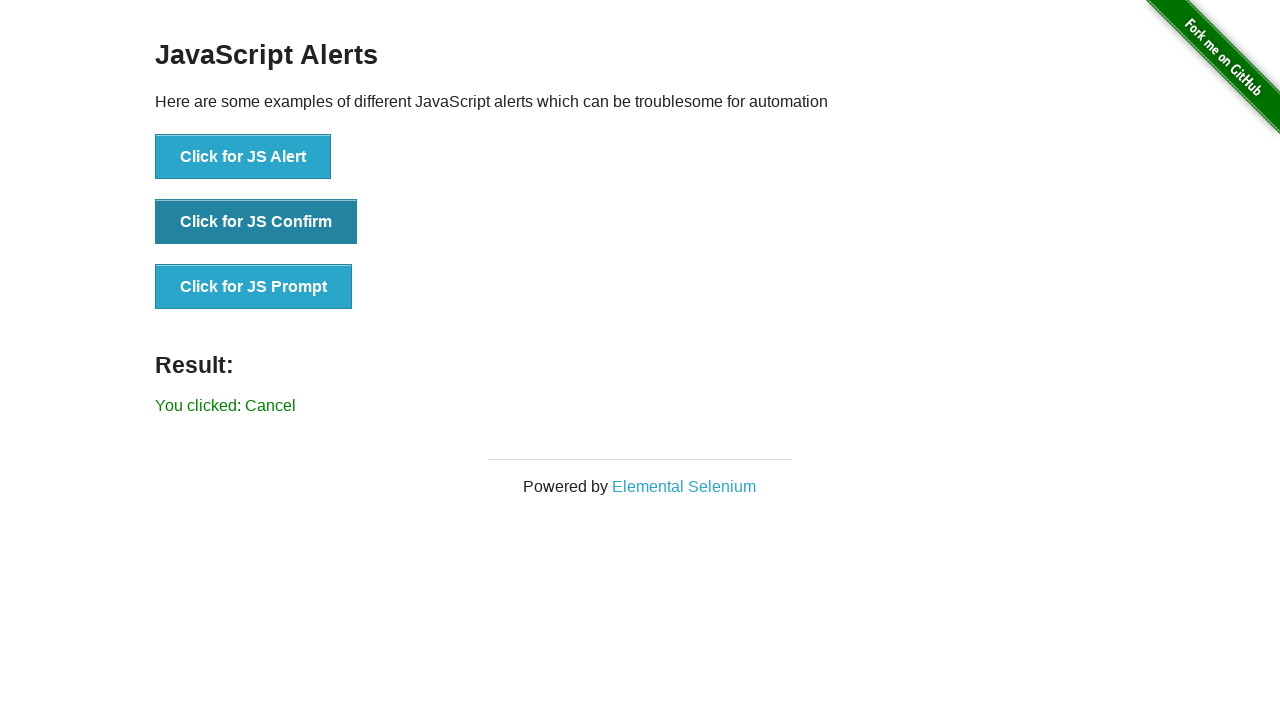